Tests adding multiple elements to the page and verifying the correct number of delete buttons appear

Starting URL: https://the-internet.herokuapp.com/add_remove_elements/

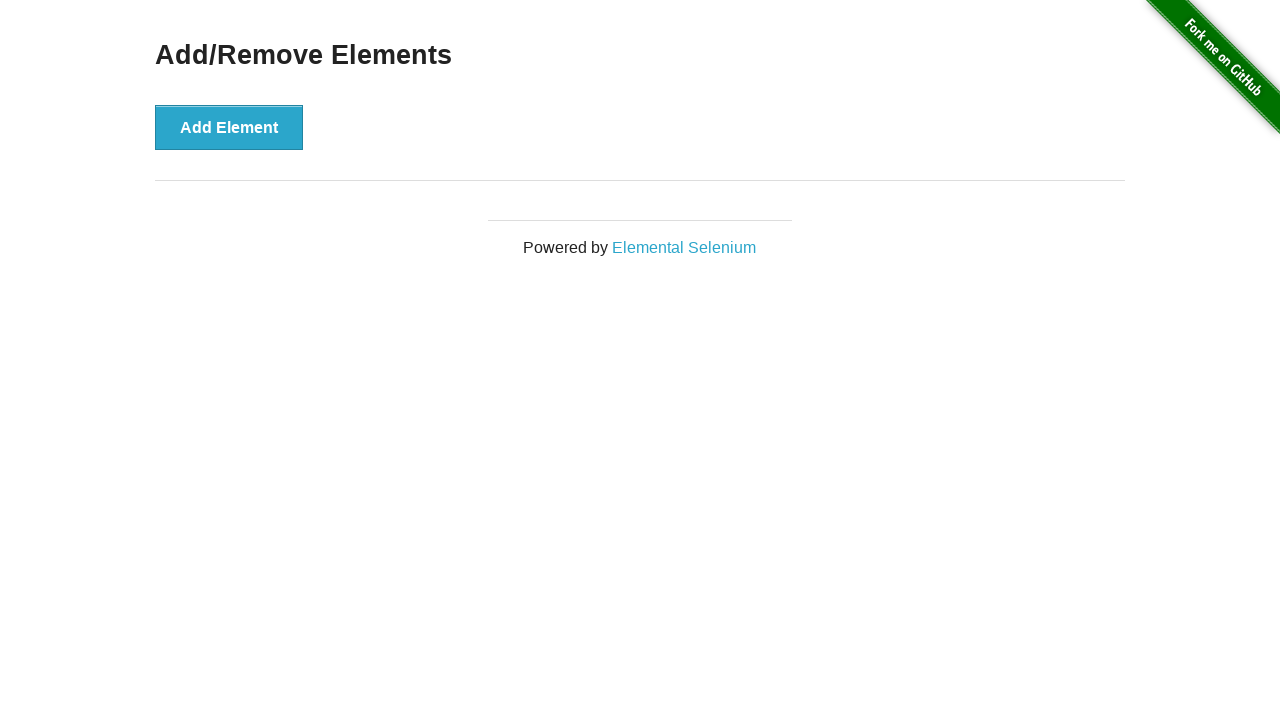

Clicked Add Element button (iteration 1) at (229, 127) on text='Add Element'
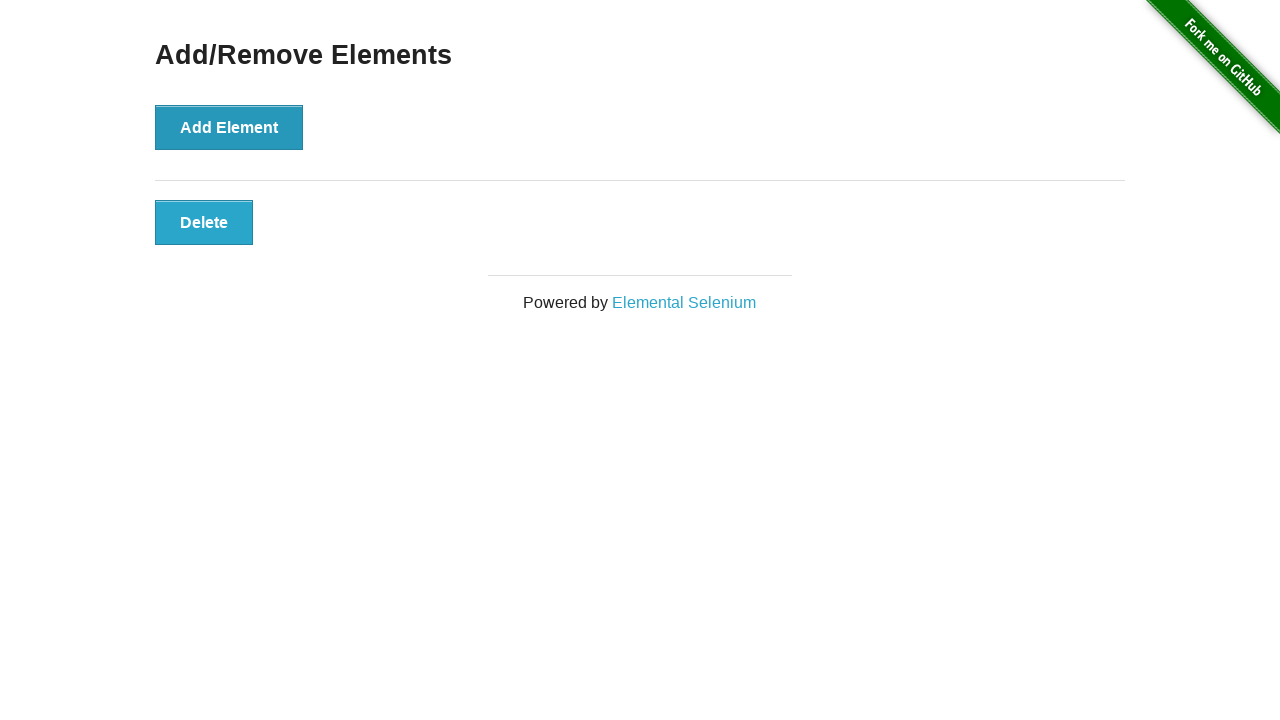

Clicked Add Element button (iteration 2) at (229, 127) on text='Add Element'
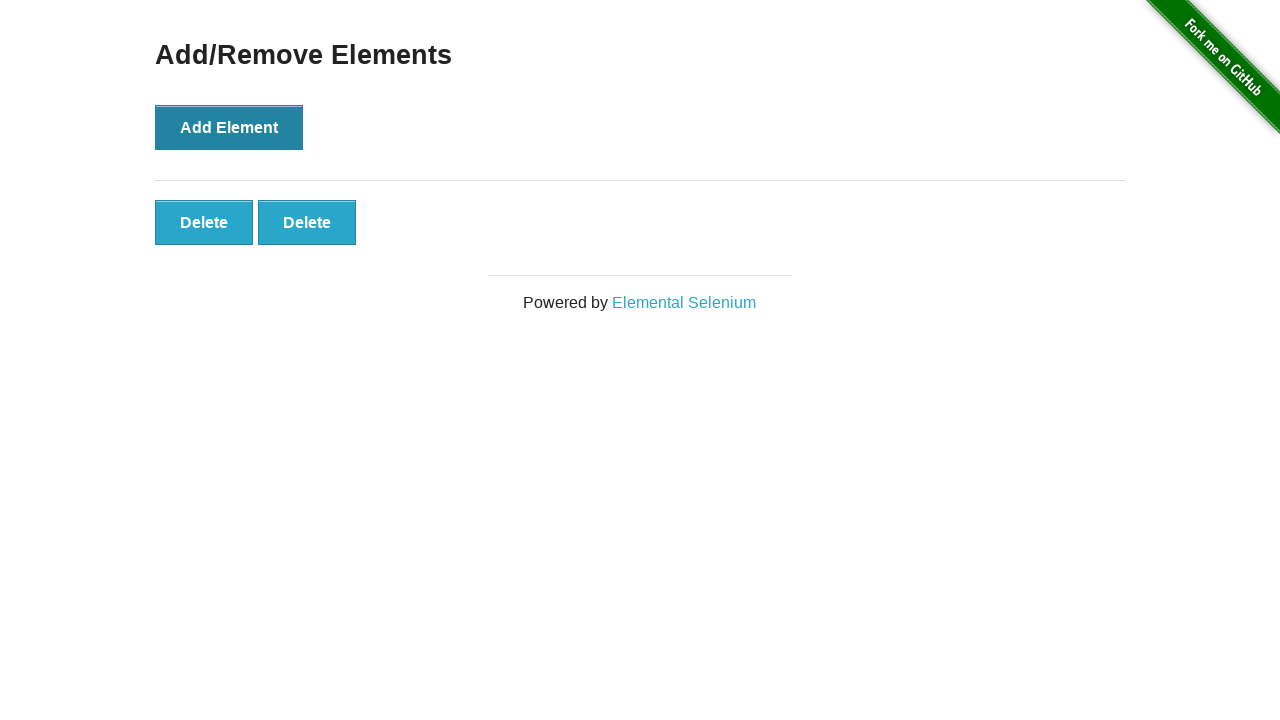

Clicked Add Element button (iteration 3) at (229, 127) on text='Add Element'
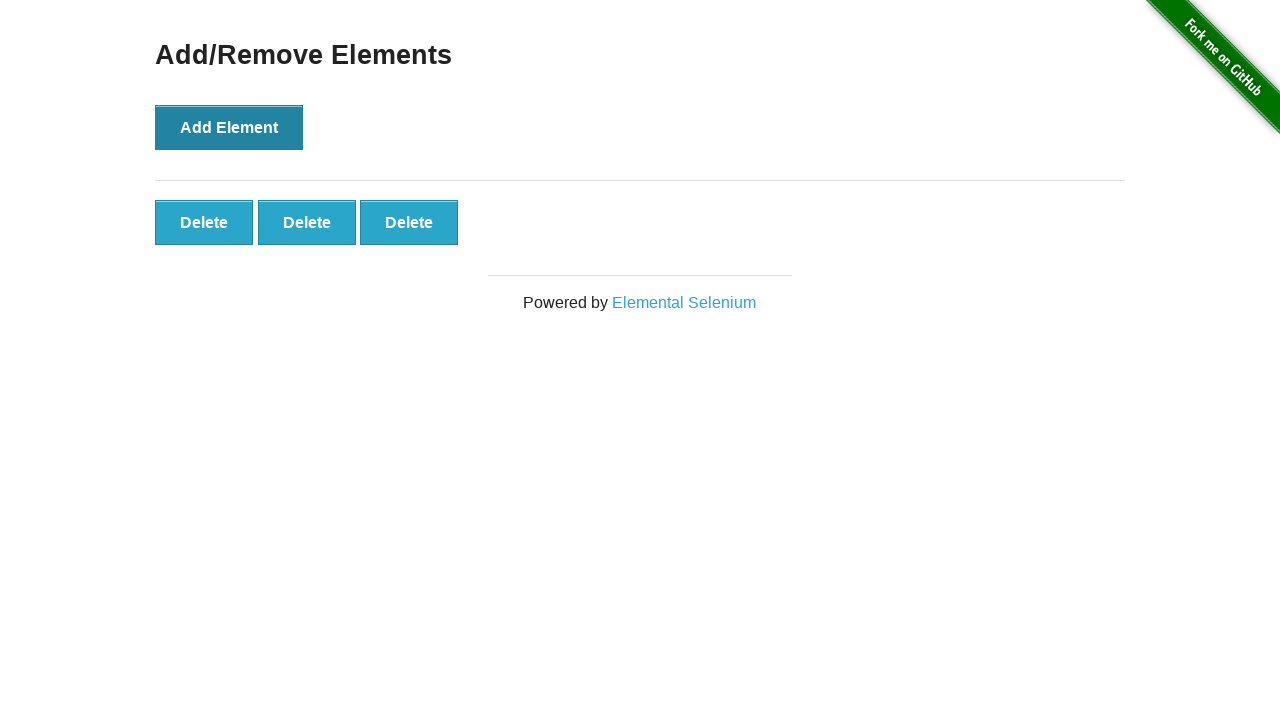

Clicked Add Element button (iteration 4) at (229, 127) on text='Add Element'
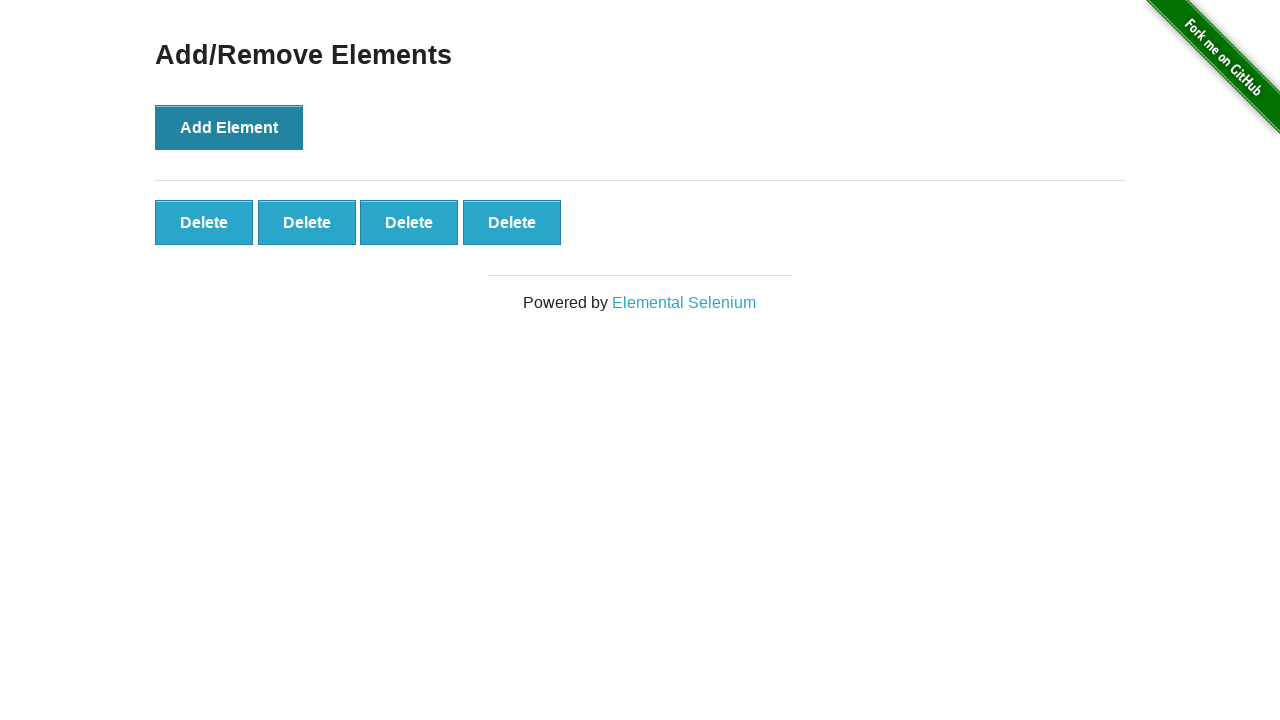

Clicked Add Element button (iteration 5) at (229, 127) on text='Add Element'
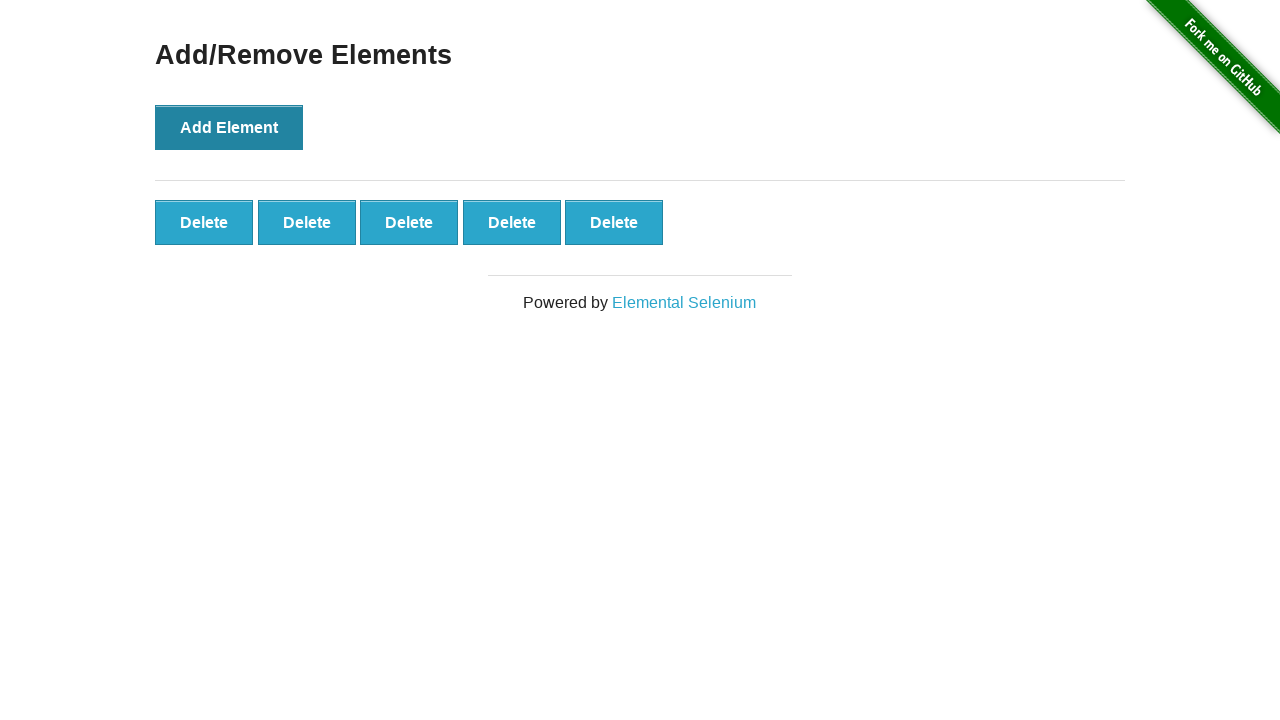

Located all delete buttons with class 'added-manually'
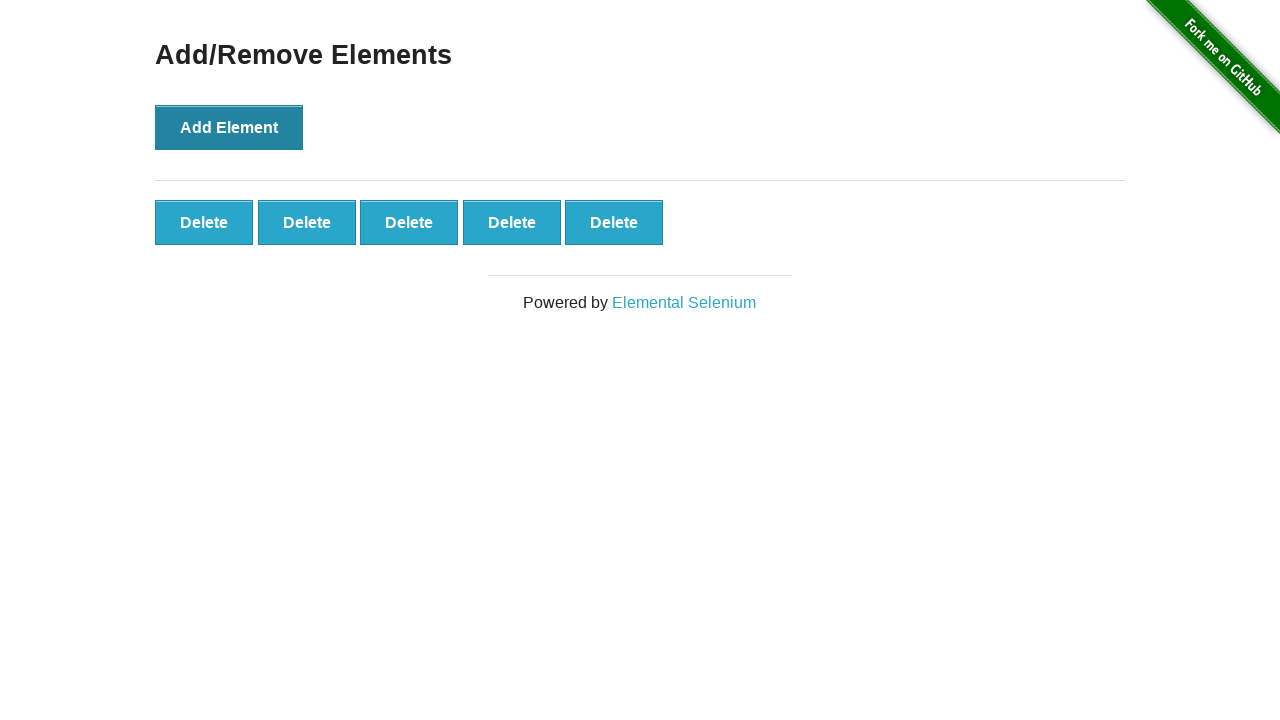

Verified that exactly 5 delete buttons are present
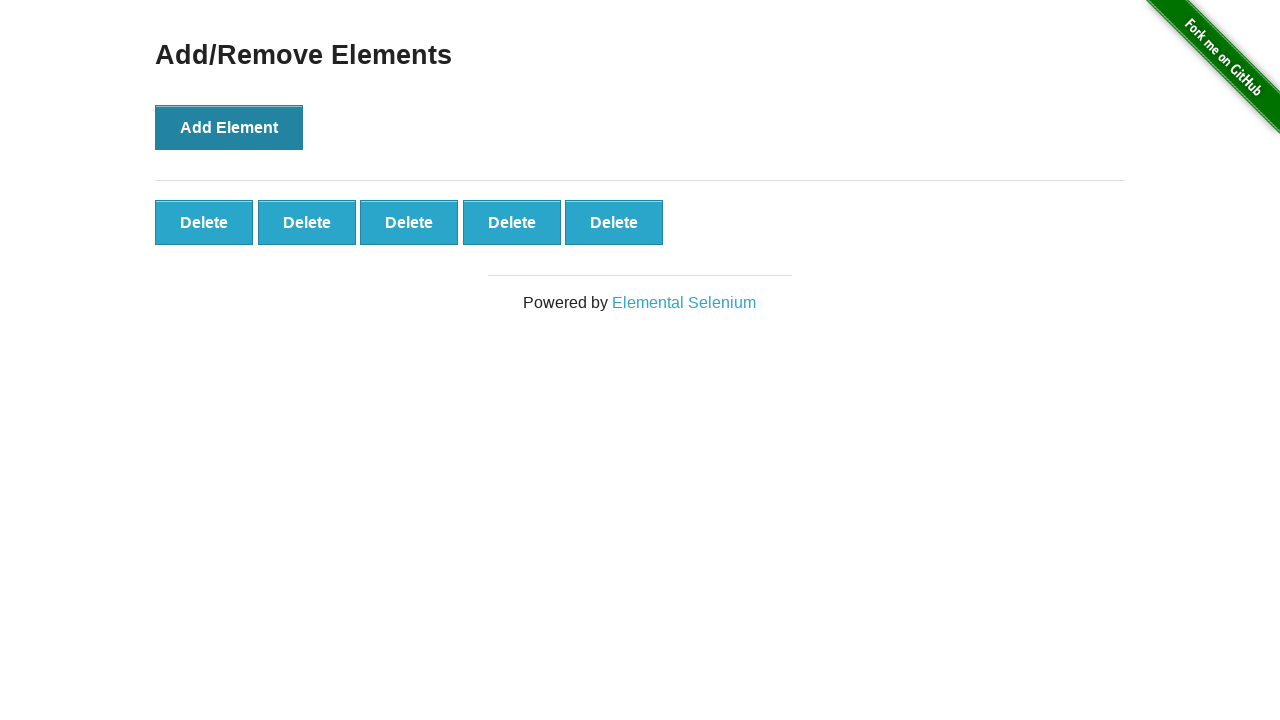

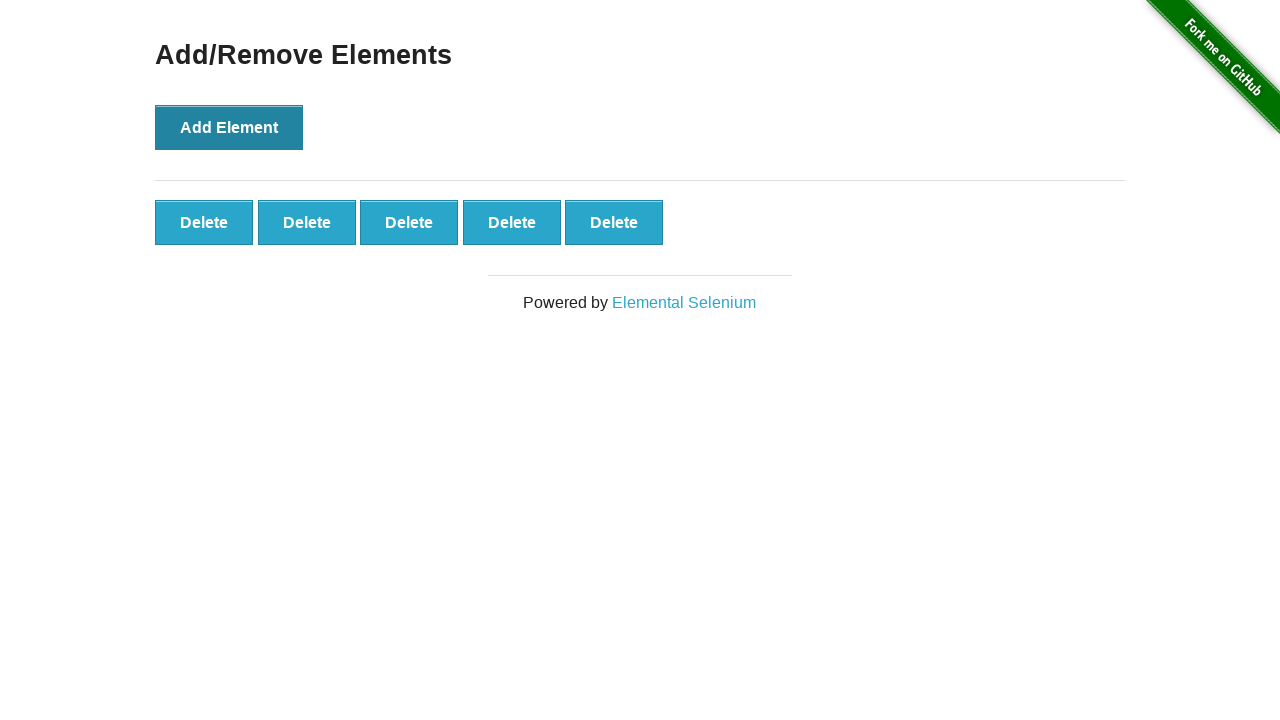